Tests search functionality by entering a search term and verifying filtered results

Starting URL: https://rahulshettyacademy.com/seleniumPractise/#/offers

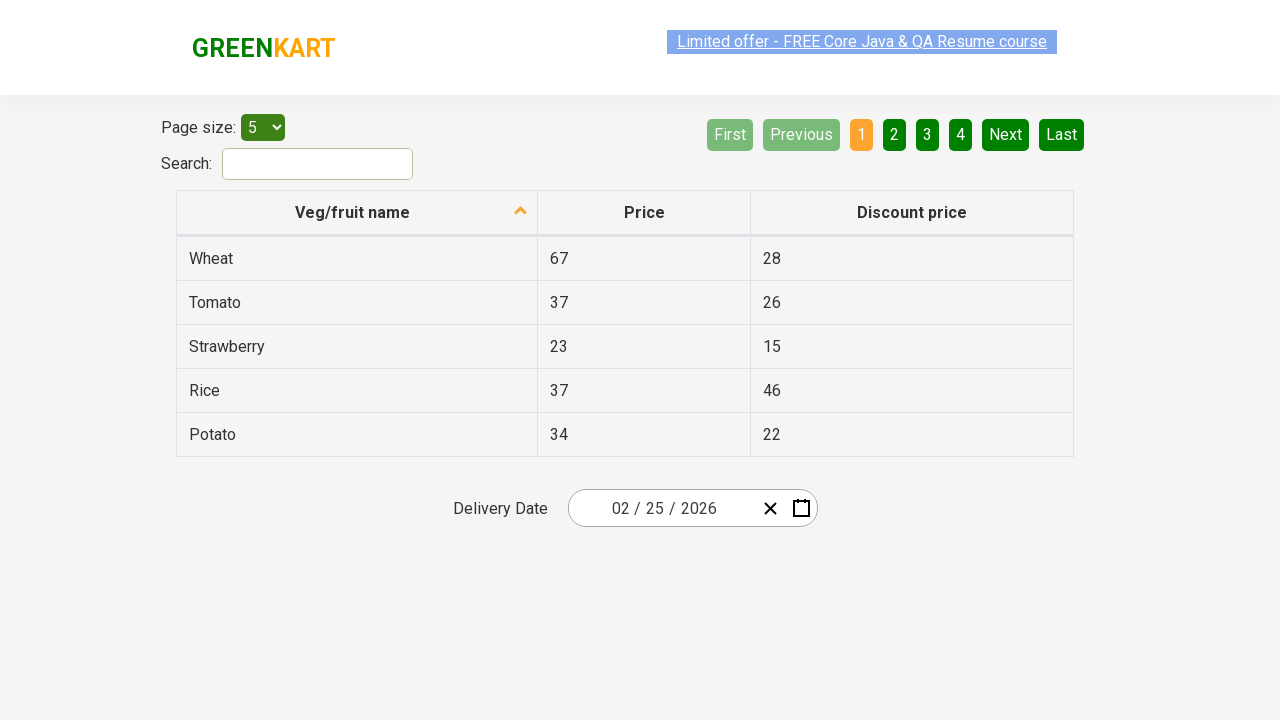

Filled search field with 'an' on #search-field
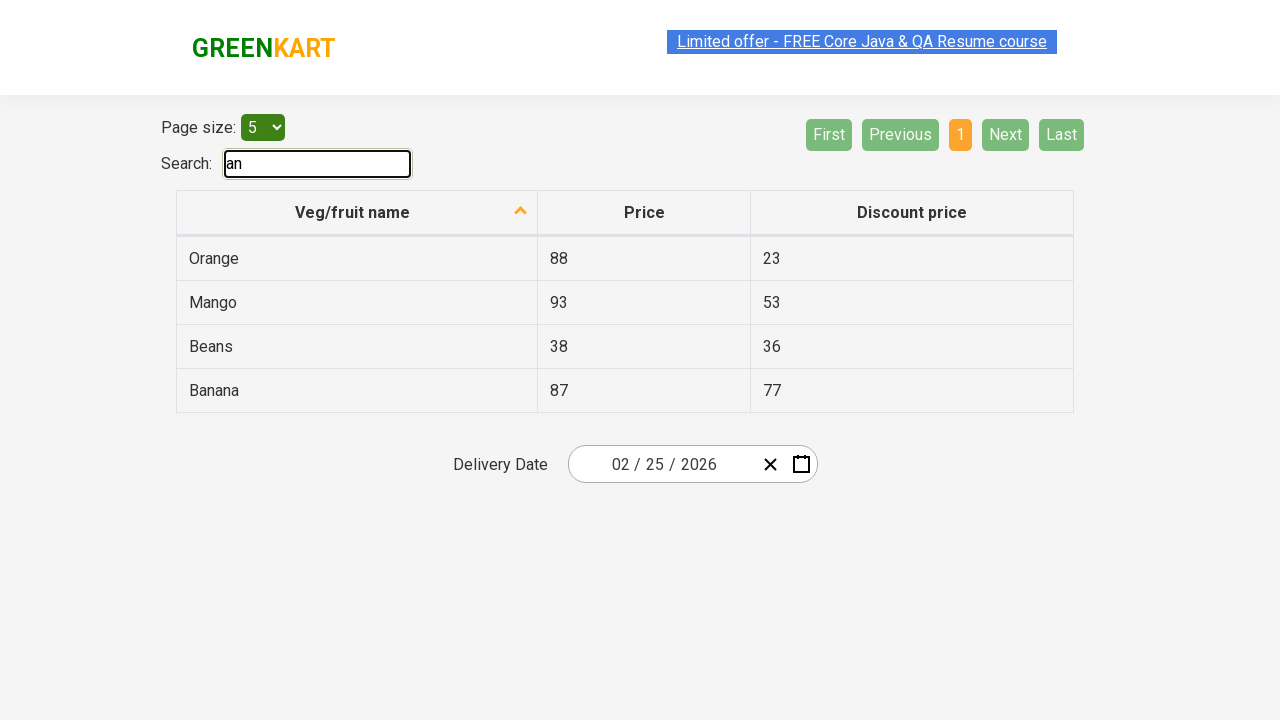

Waited 500ms for filtered results to apply
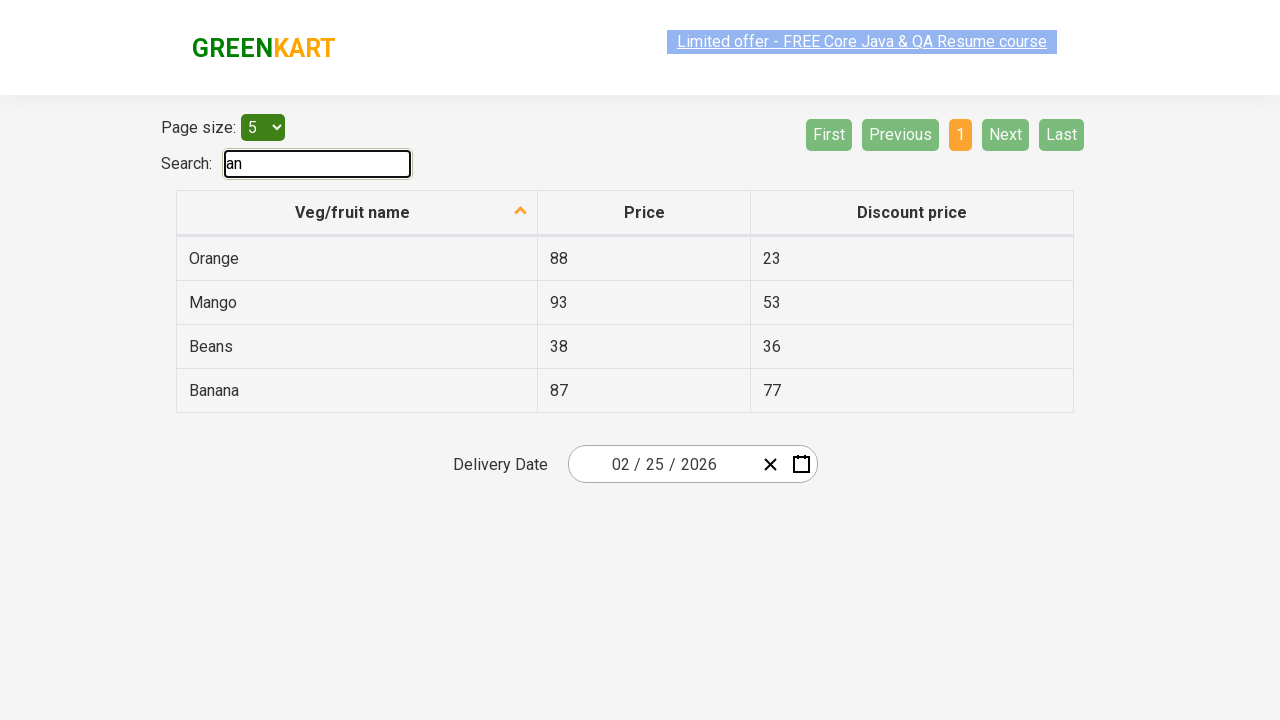

Retrieved 4 filtered items from results
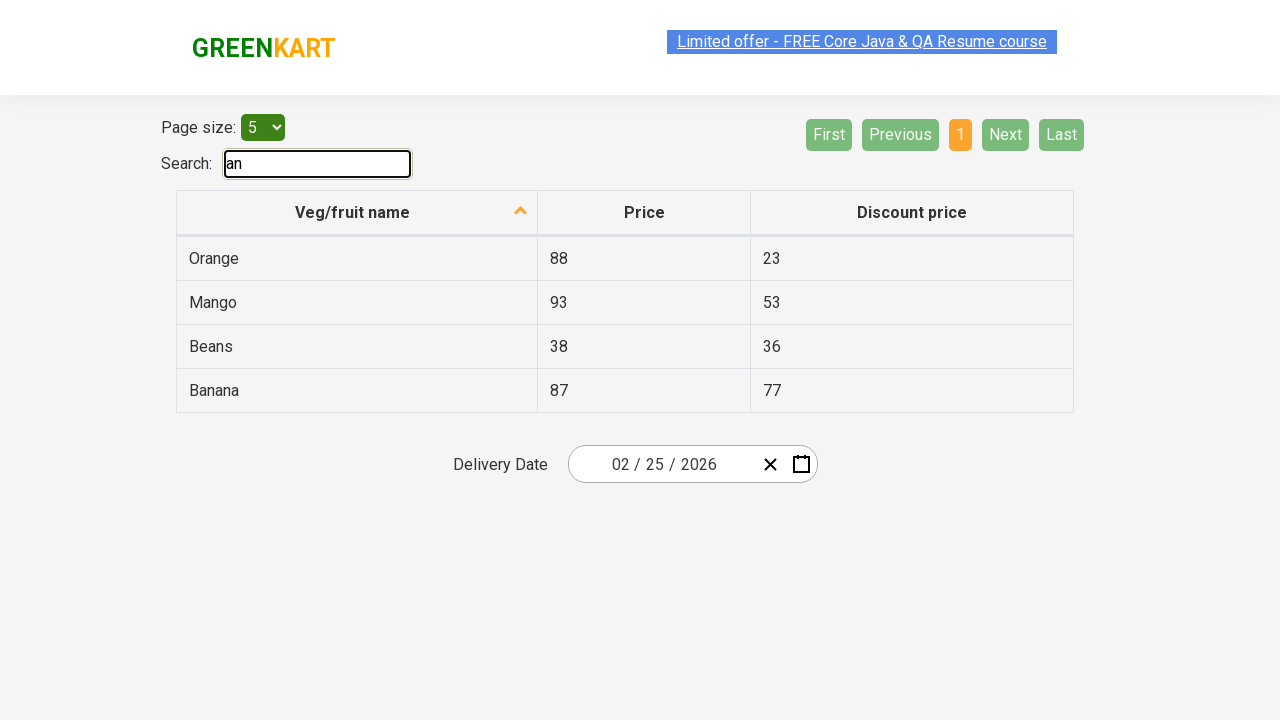

Verified item 'Orange' contains search term 'an'
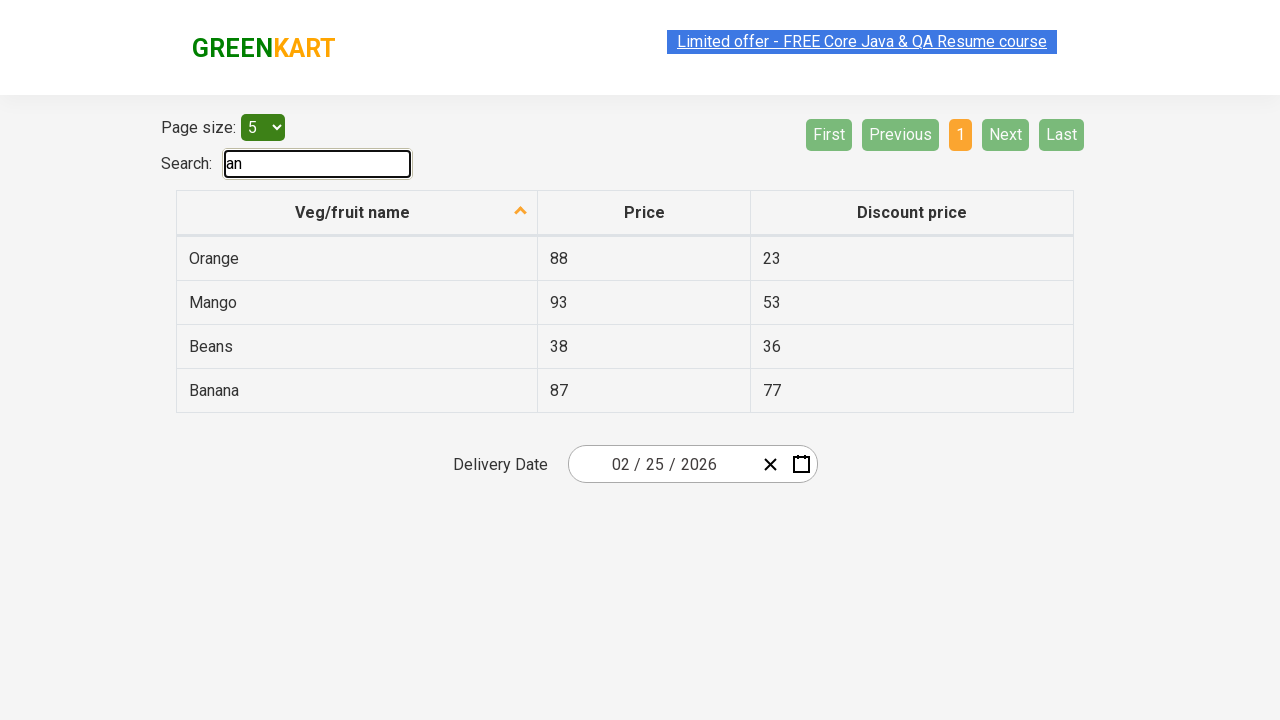

Verified item 'Mango' contains search term 'an'
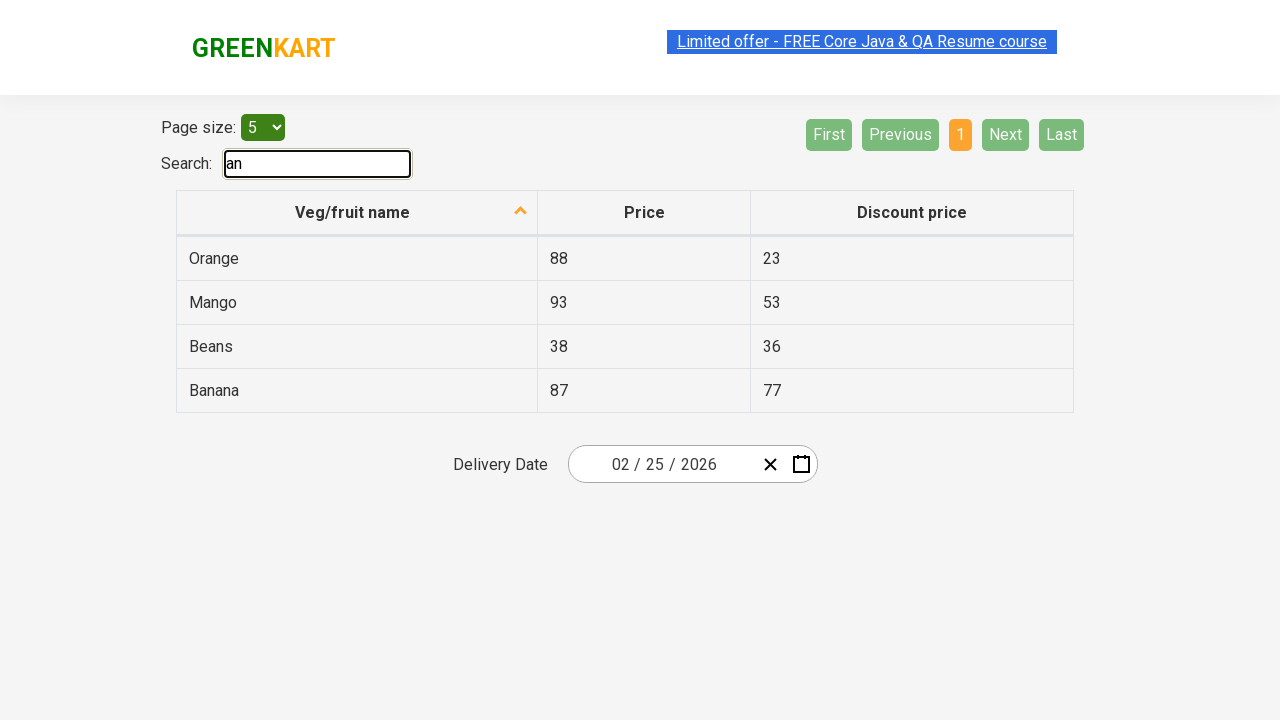

Verified item 'Beans' contains search term 'an'
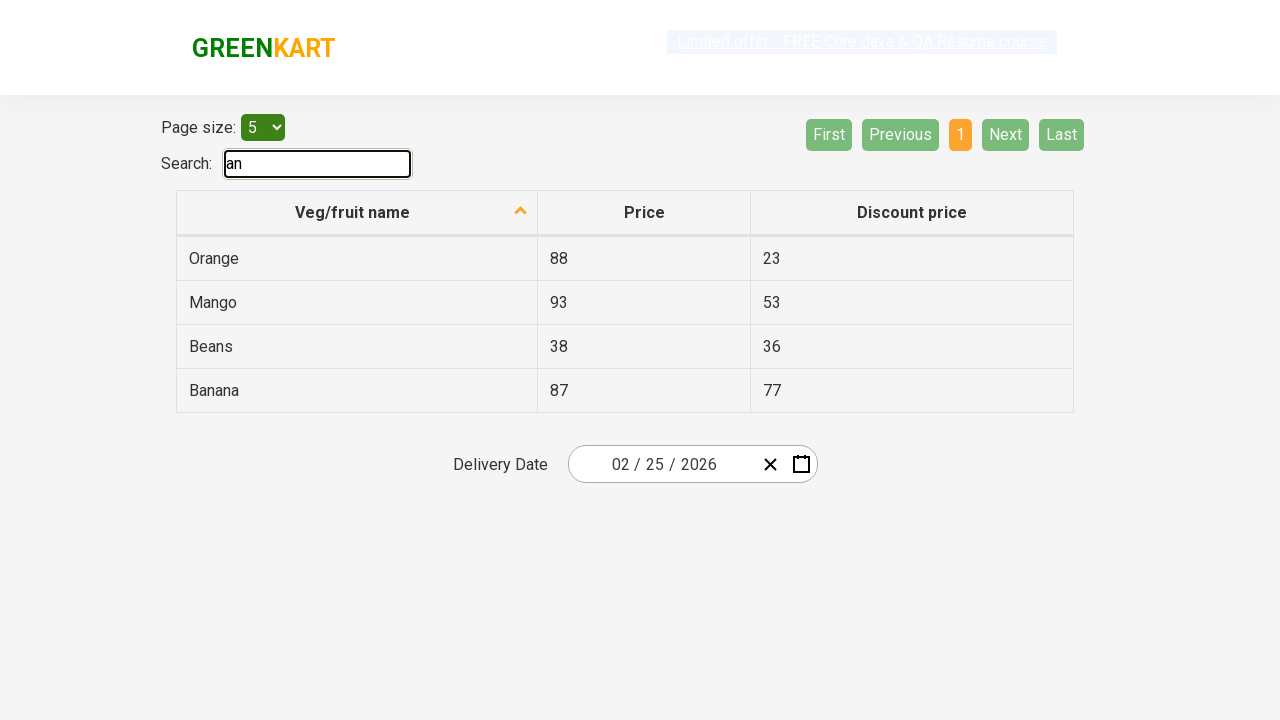

Verified item 'Banana' contains search term 'an'
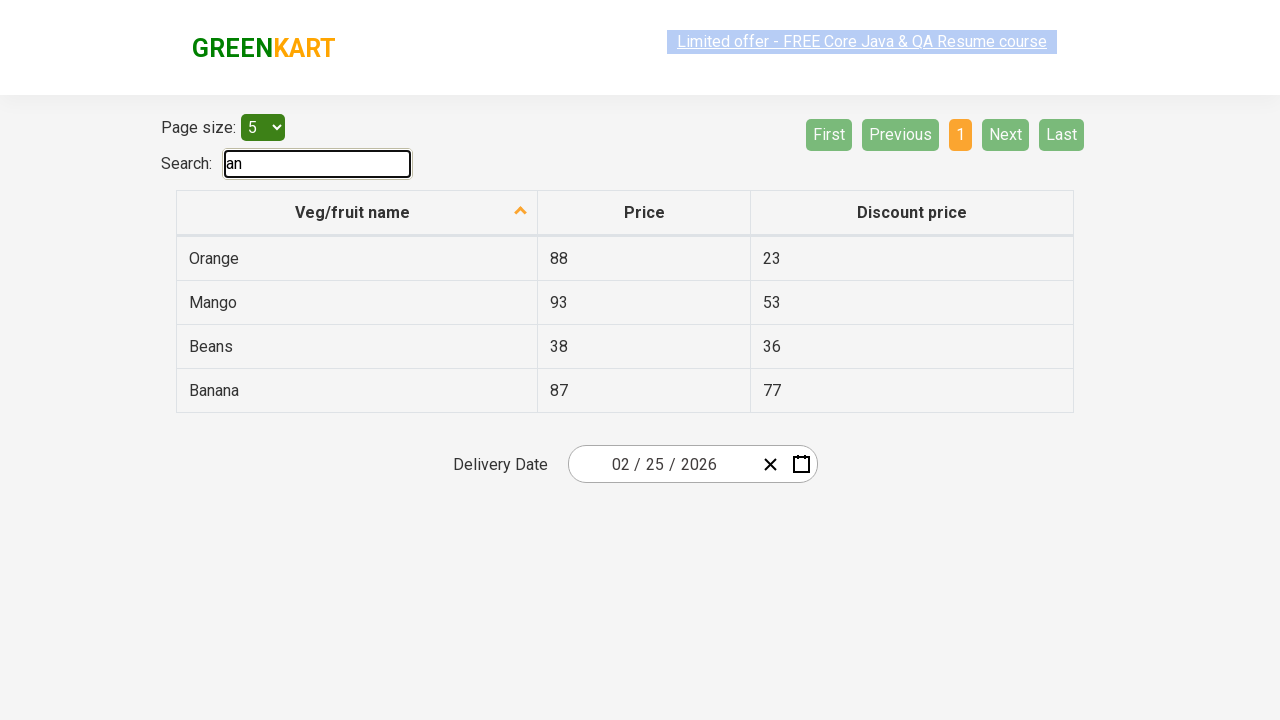

Search verification completed: all 4 items contain 'an'
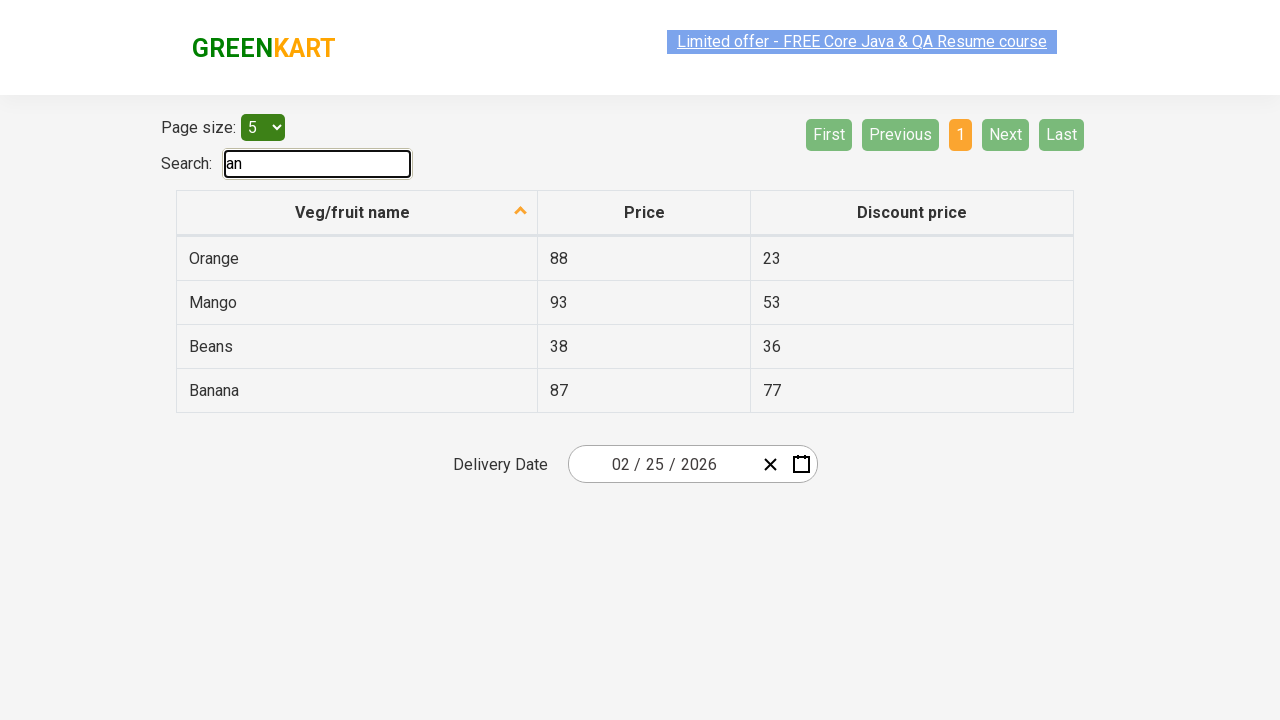

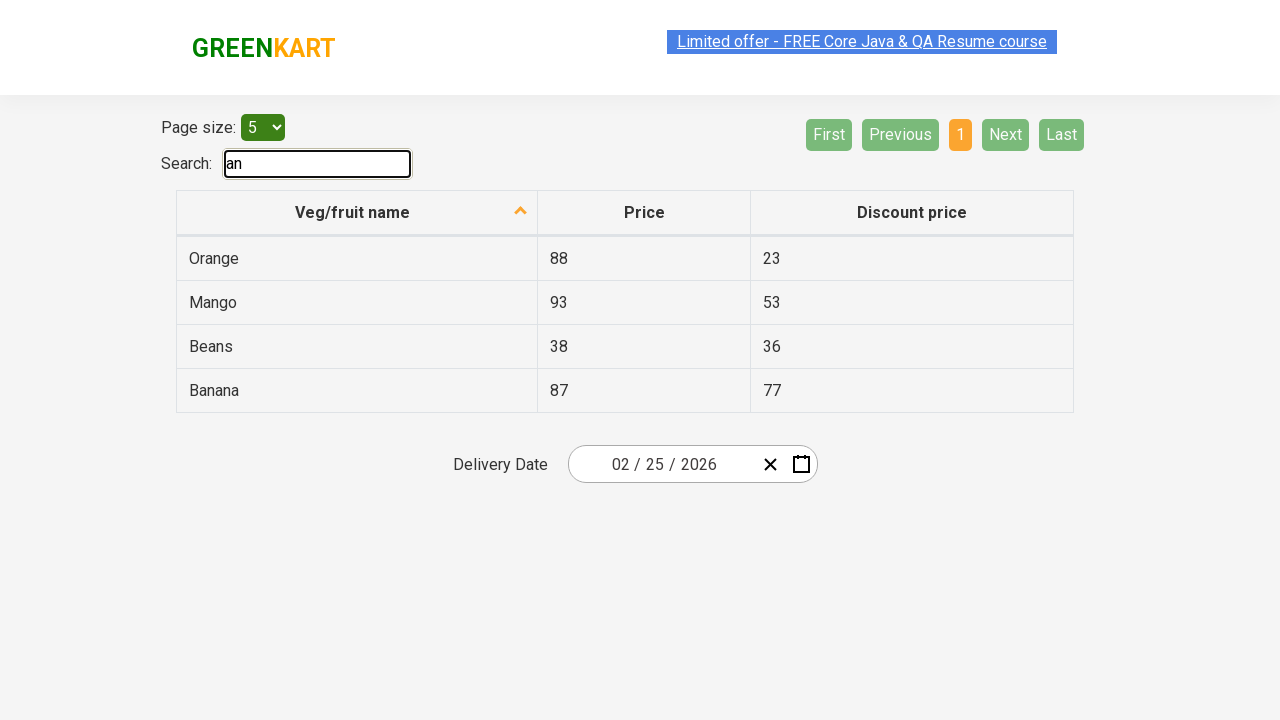